Tests calendar/datepicker functionality by setting a date value using JavaScript execution on a date input field

Starting URL: https://seleniumpractise.blogspot.com/2016/08/how-to-handle-calendar-in-selenium.html

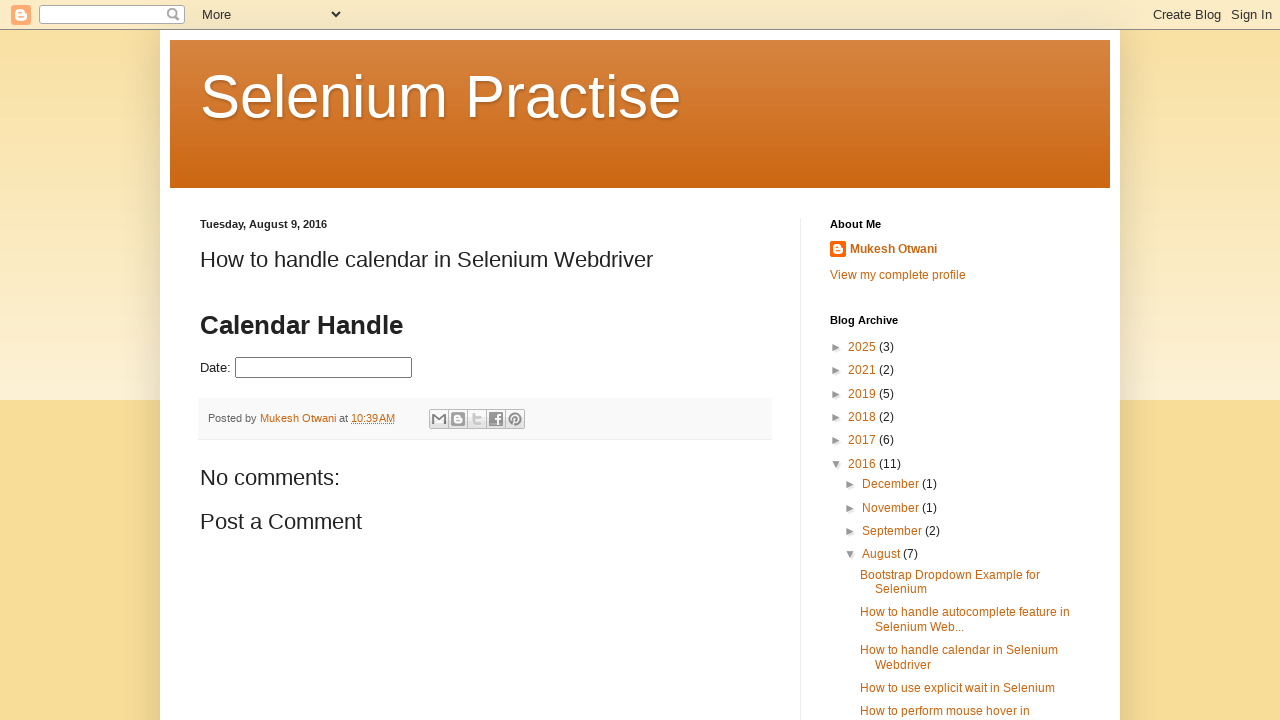

Navigated to calendar/datepicker demo page
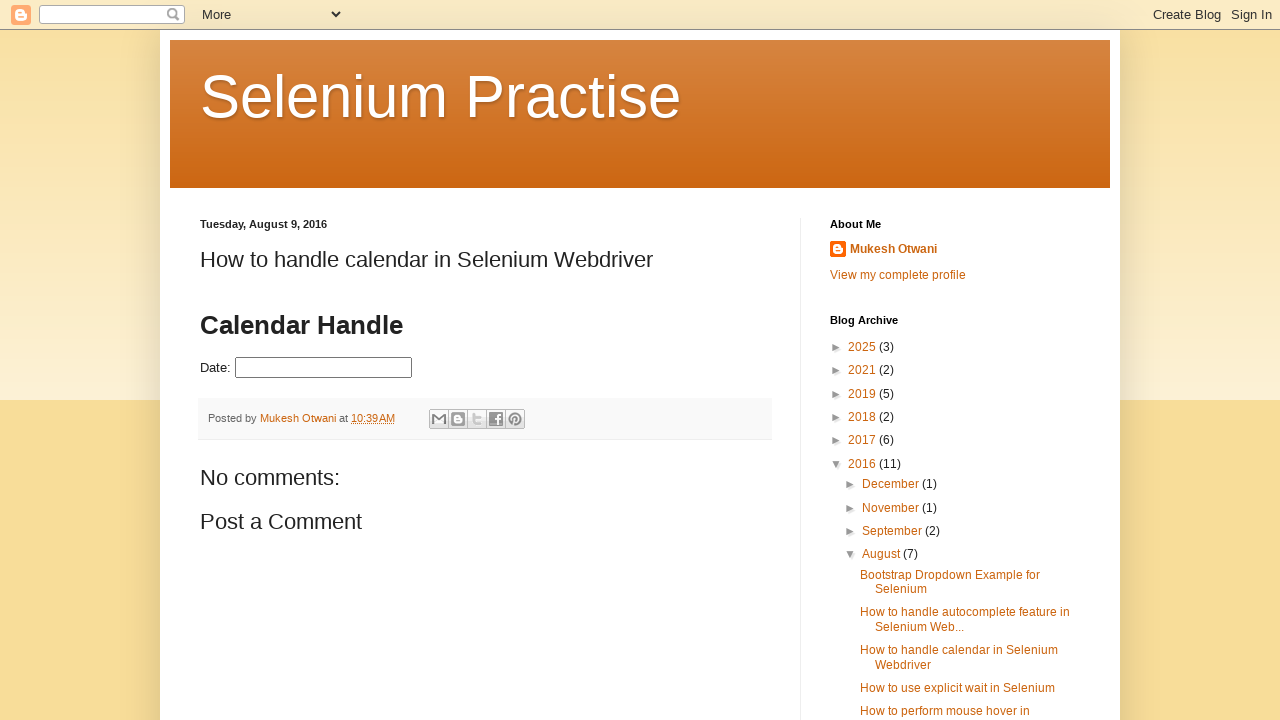

Set date value to 04/11/2024 using JavaScript execution on datepicker element
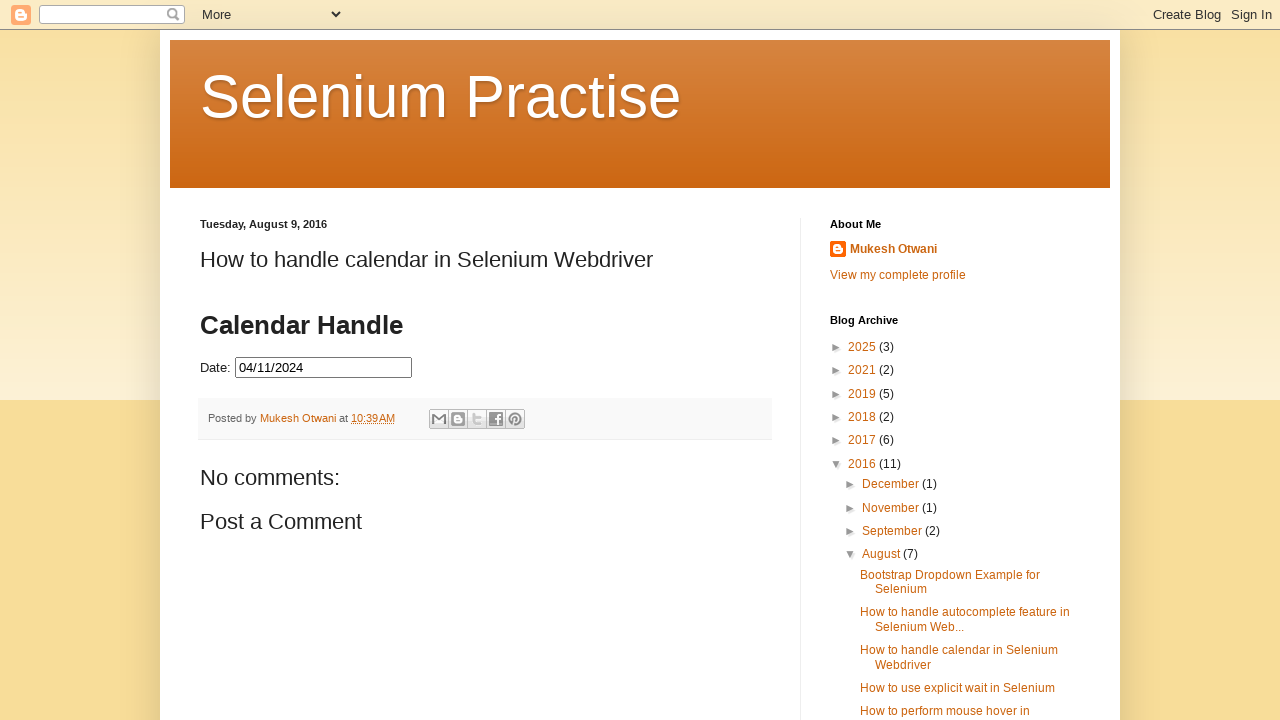

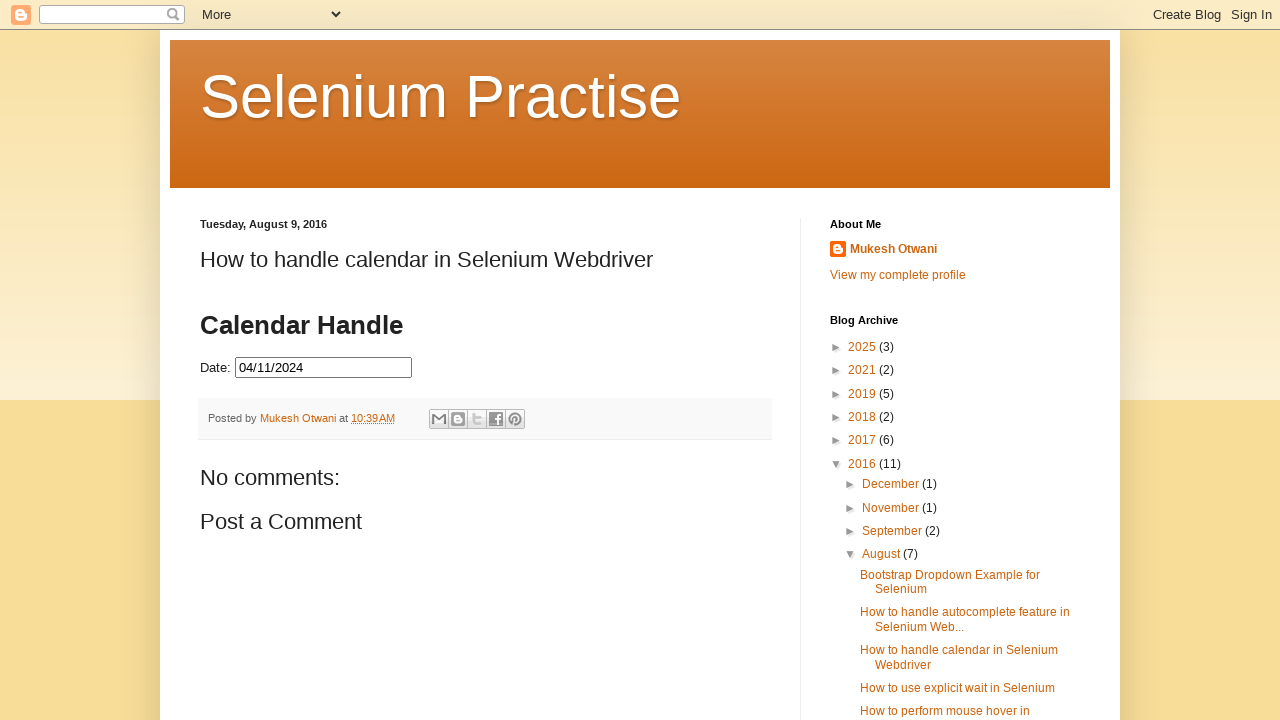